Tests a sample contact form by clicking checkbox options and filling in the subject text field with an email address

Starting URL: https://www.mycontactform.com/samples.php

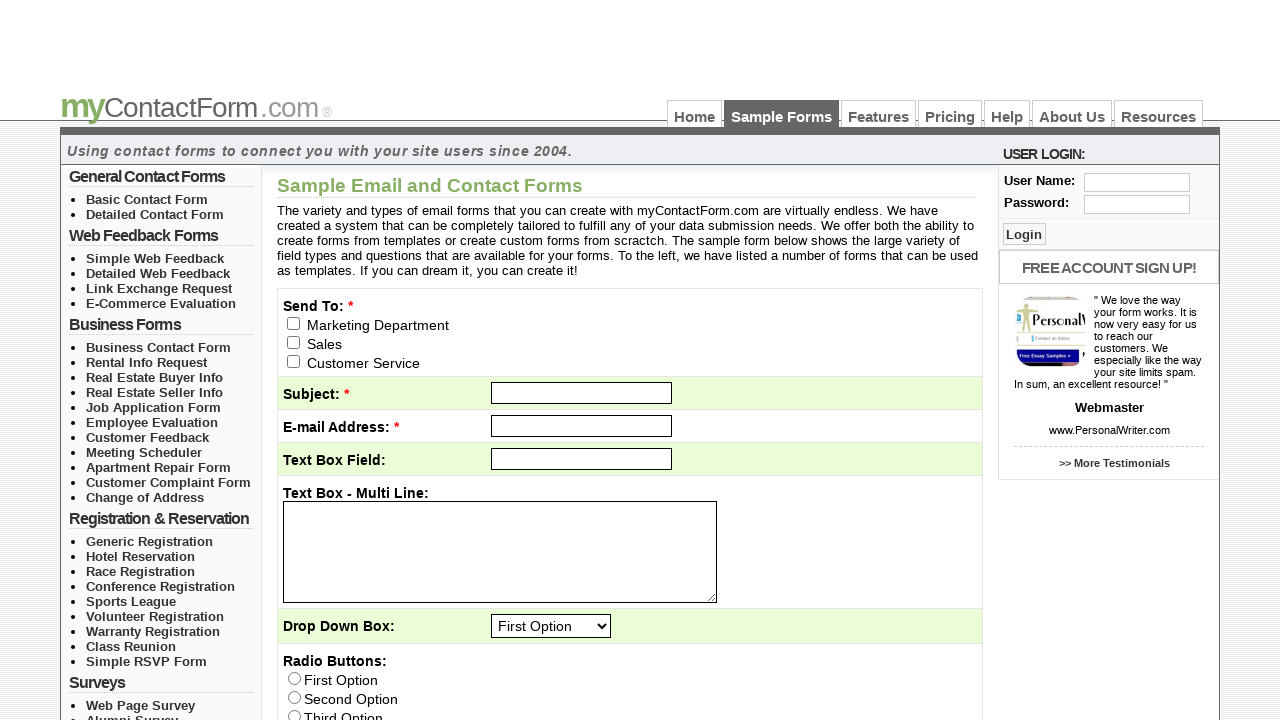

Clicked first checkbox (value='1') at (294, 342) on input[value='1']
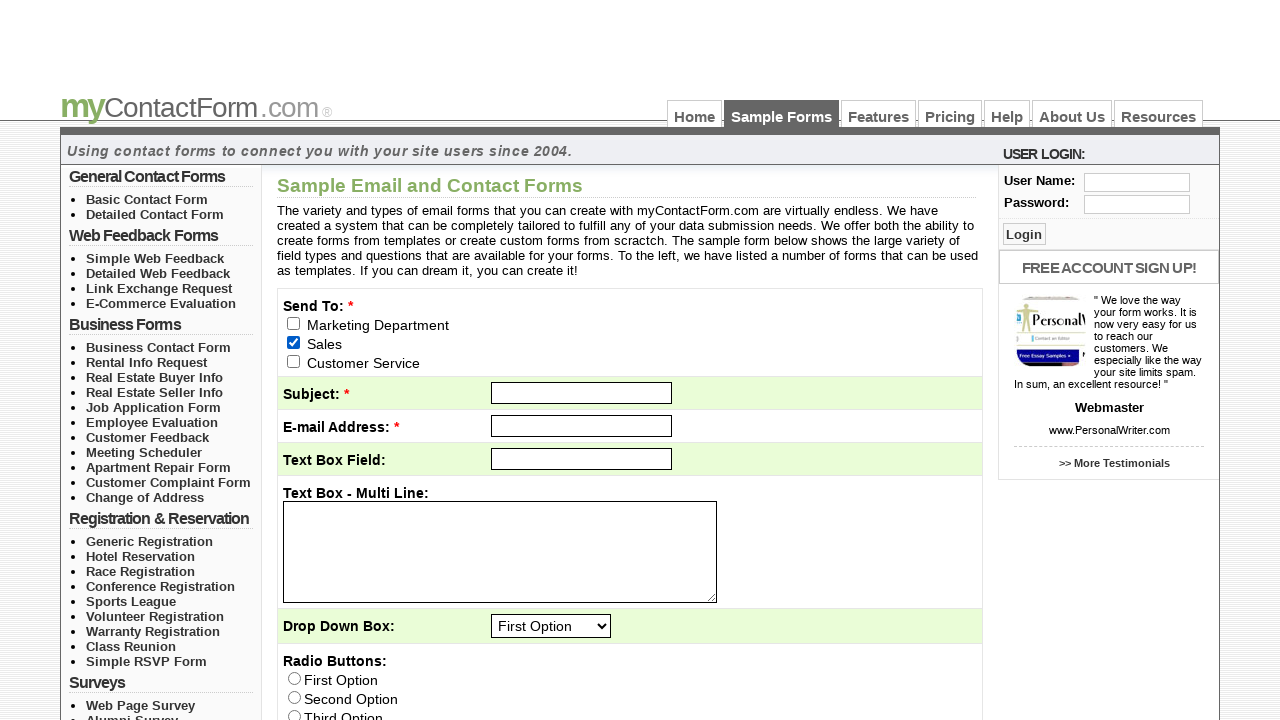

Clicked second checkbox (value='0') at (294, 323) on input[value='0']
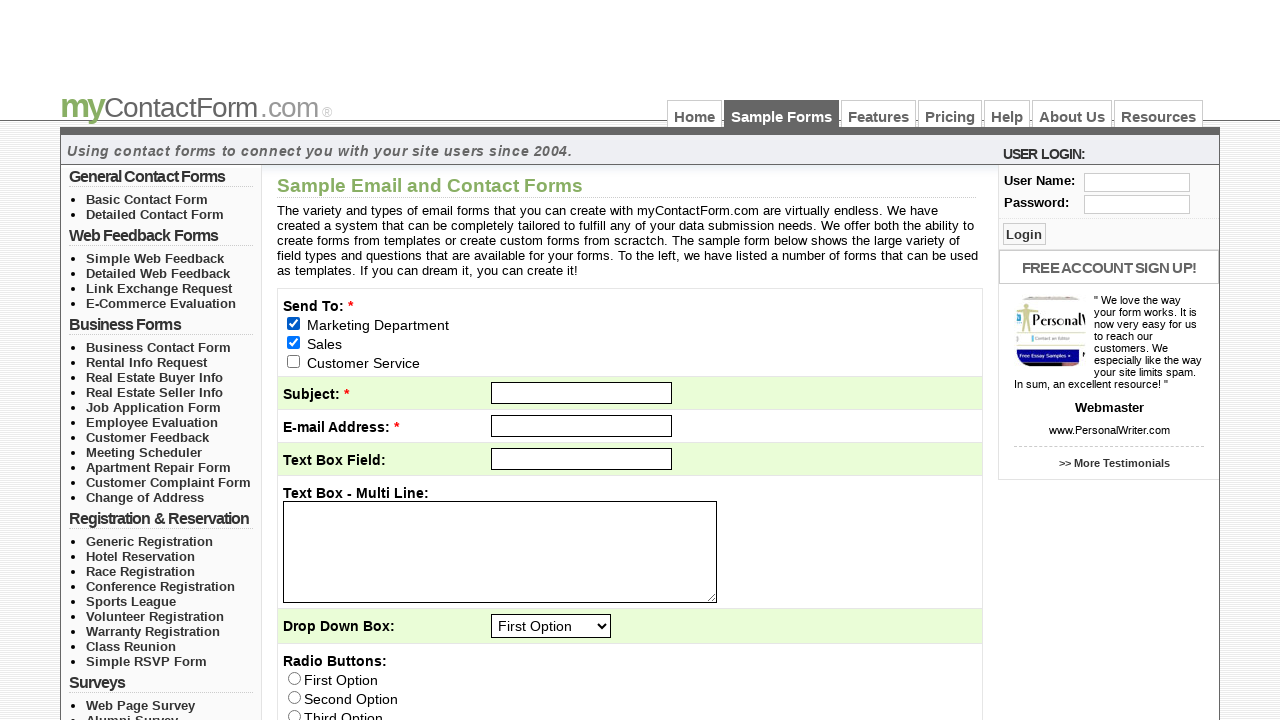

Filled subject field with email address 'testcontact7842@gmail.com' on #subject
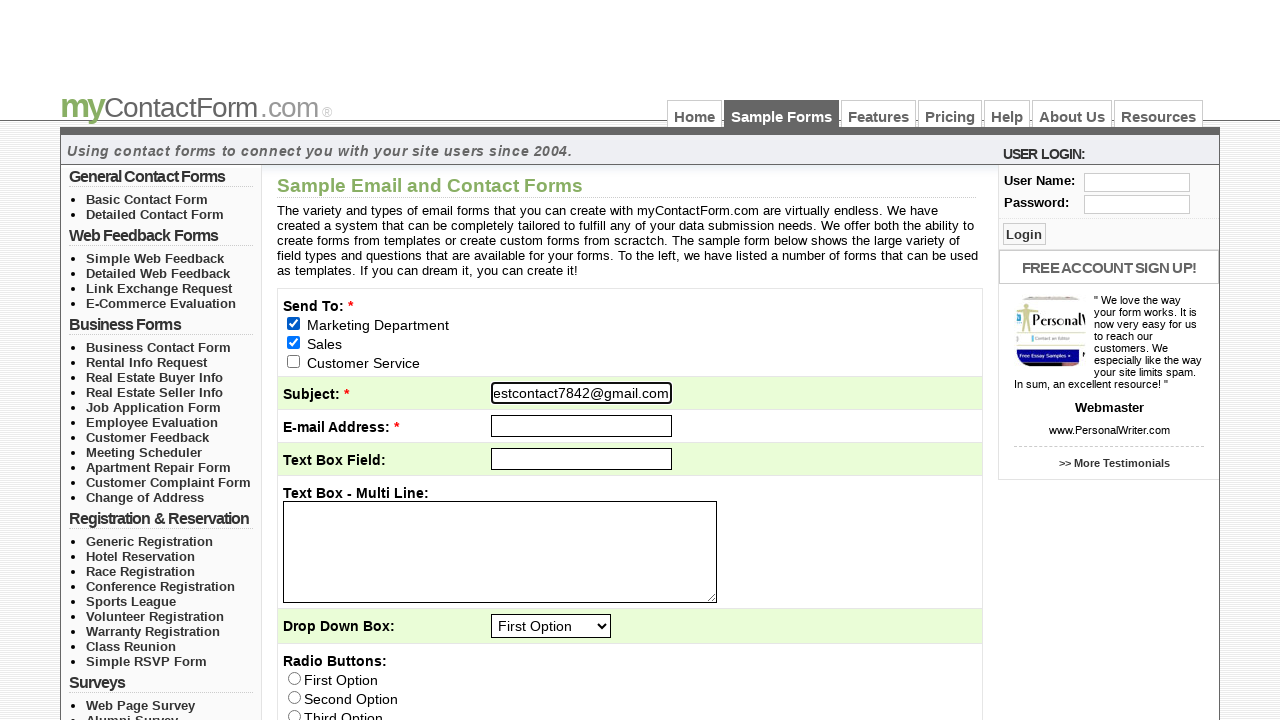

Retrieved subject field value: None
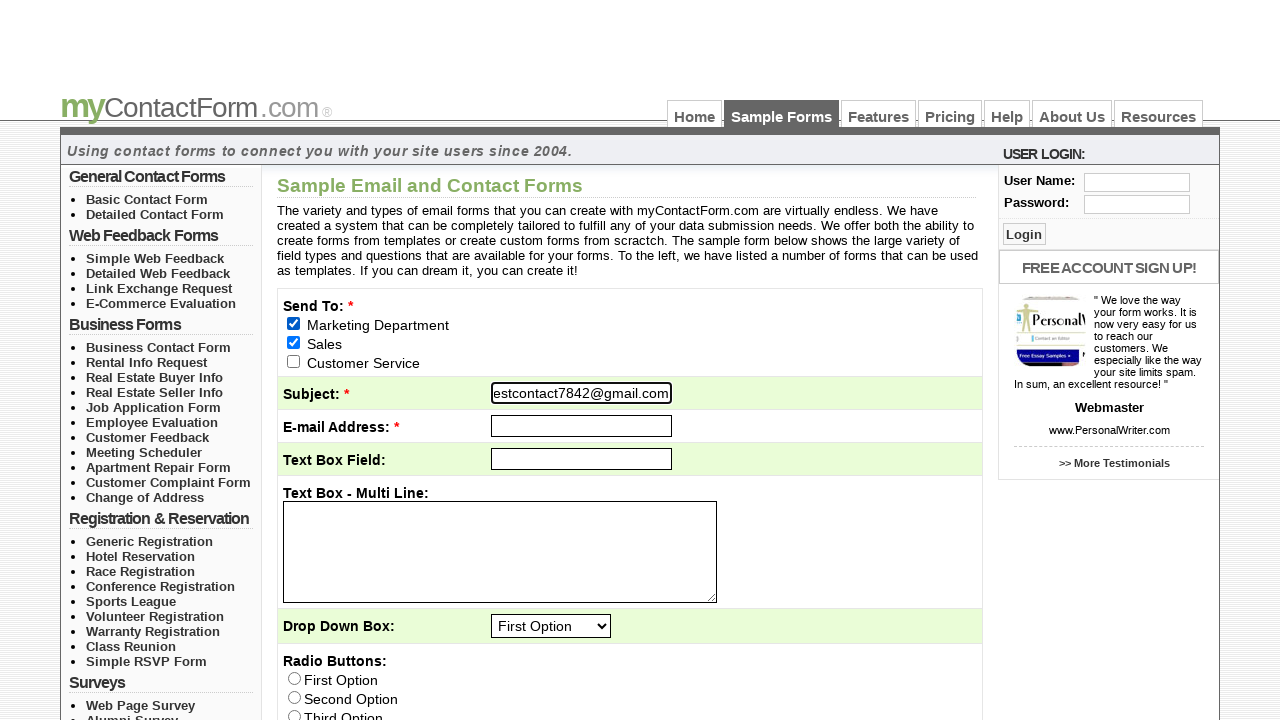

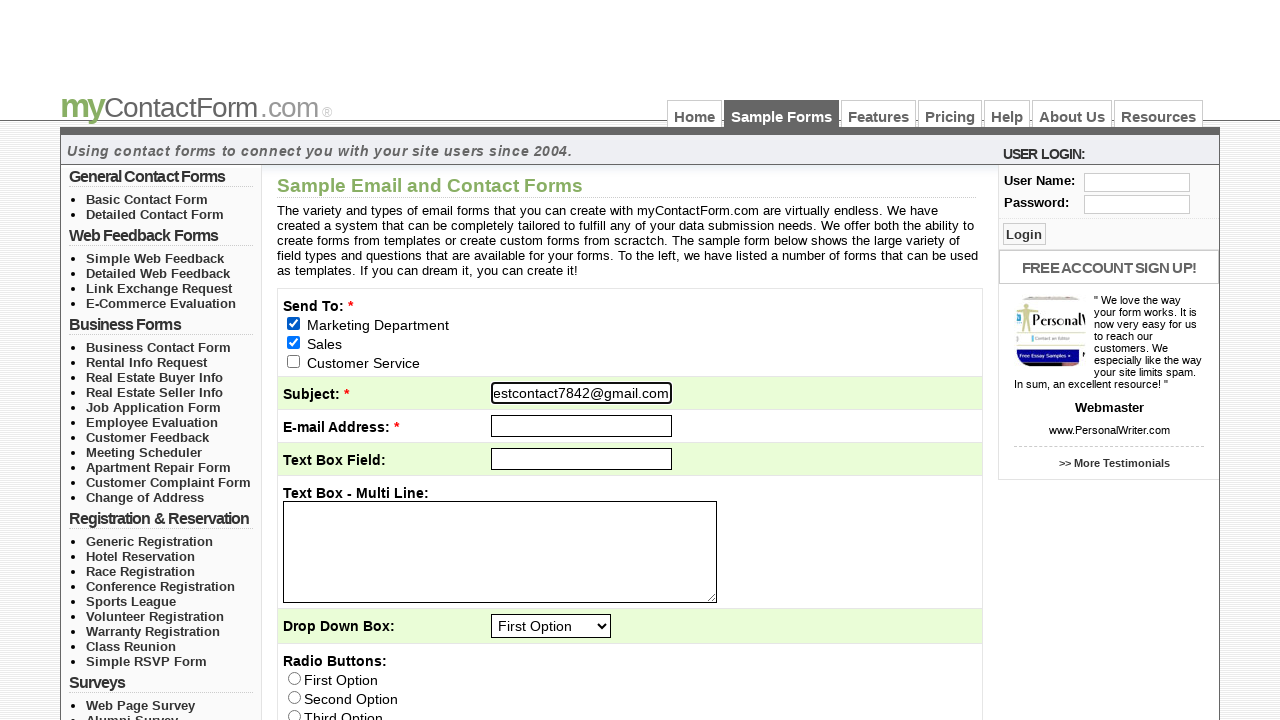